Tests dynamic controls functionality by verifying a textbox is initially disabled, clicking the Enable button, waiting for the textbox to become enabled, and verifying the success message is displayed.

Starting URL: https://the-internet.herokuapp.com/dynamic_controls

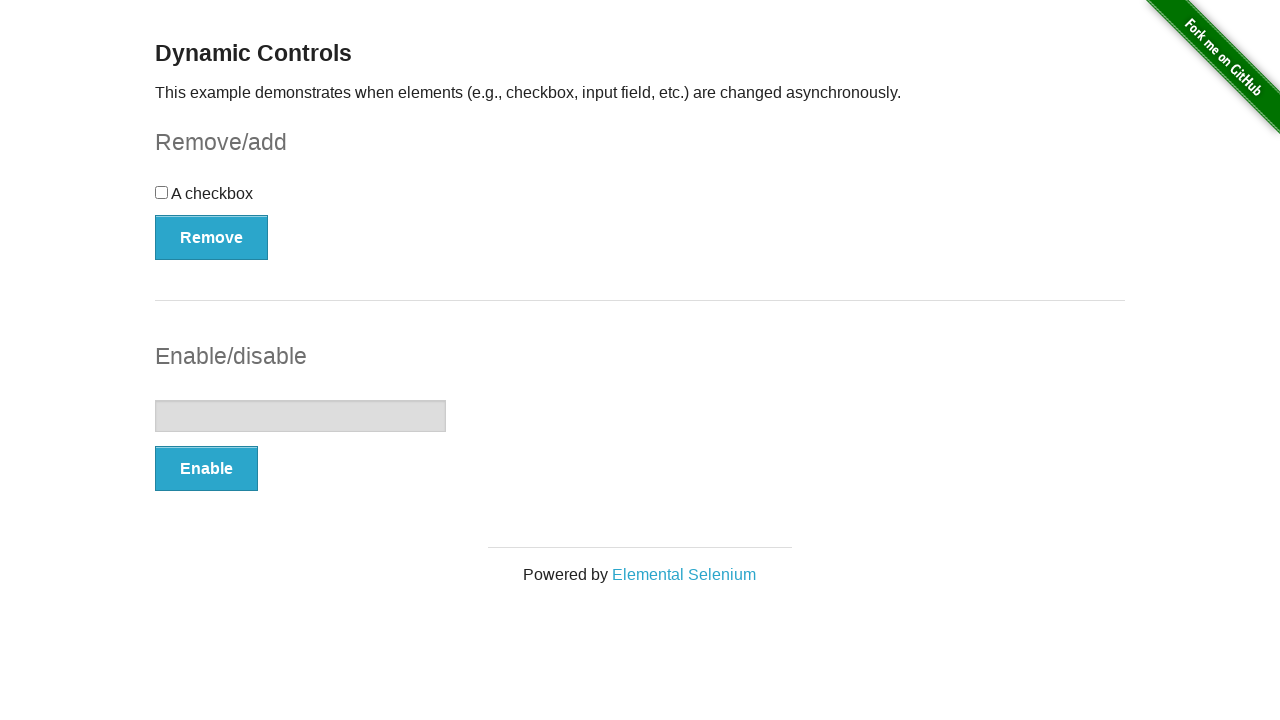

Verified textbox is initially disabled
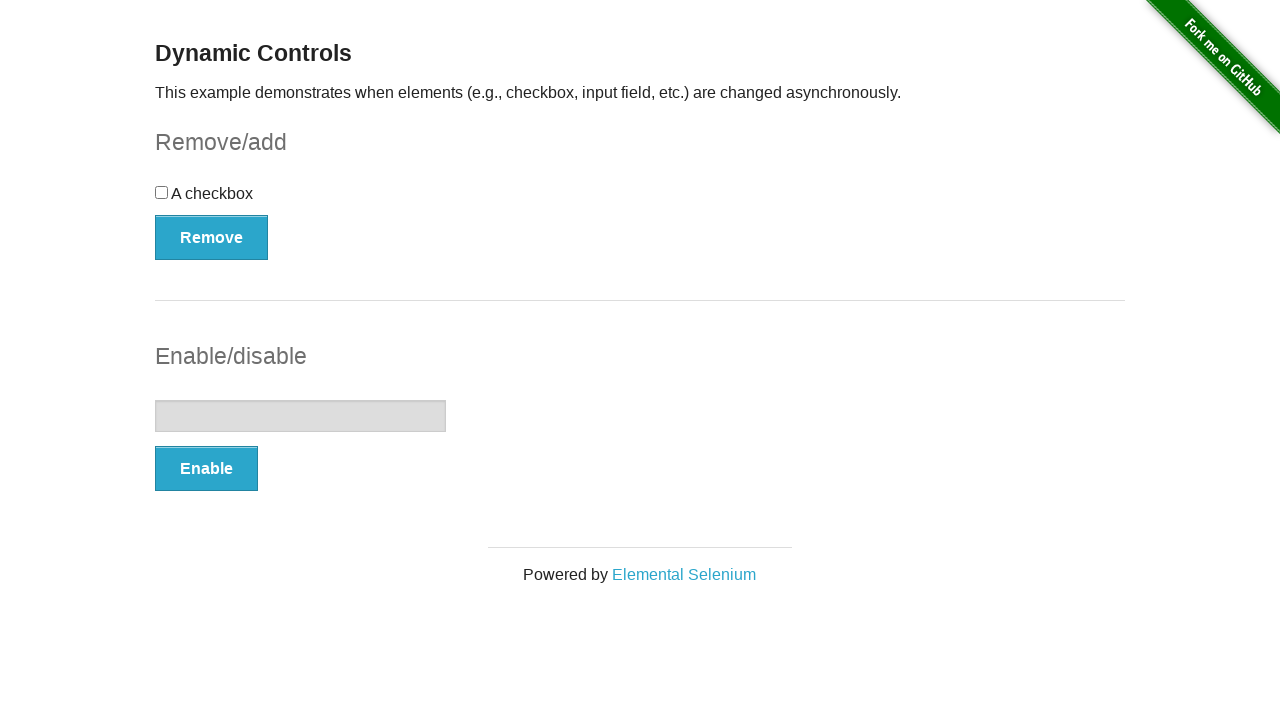

Clicked the Enable button at (206, 469) on button:text('Enable')
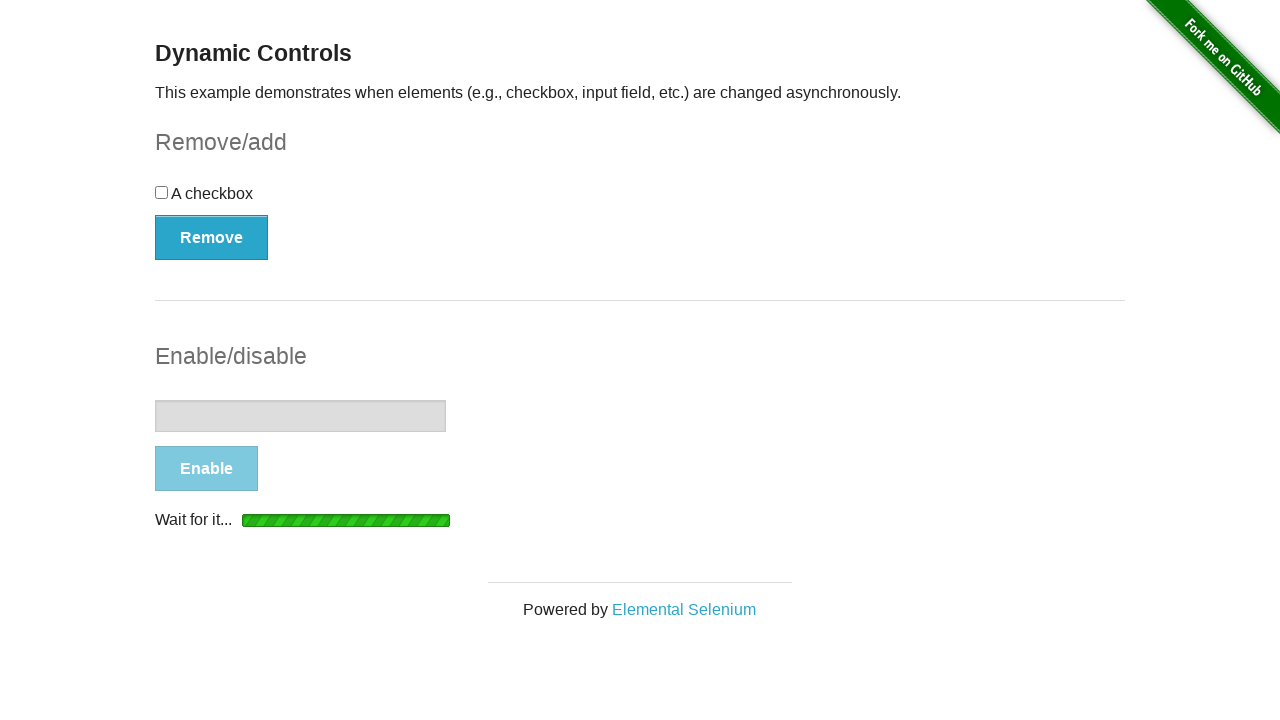

Textbox became visible
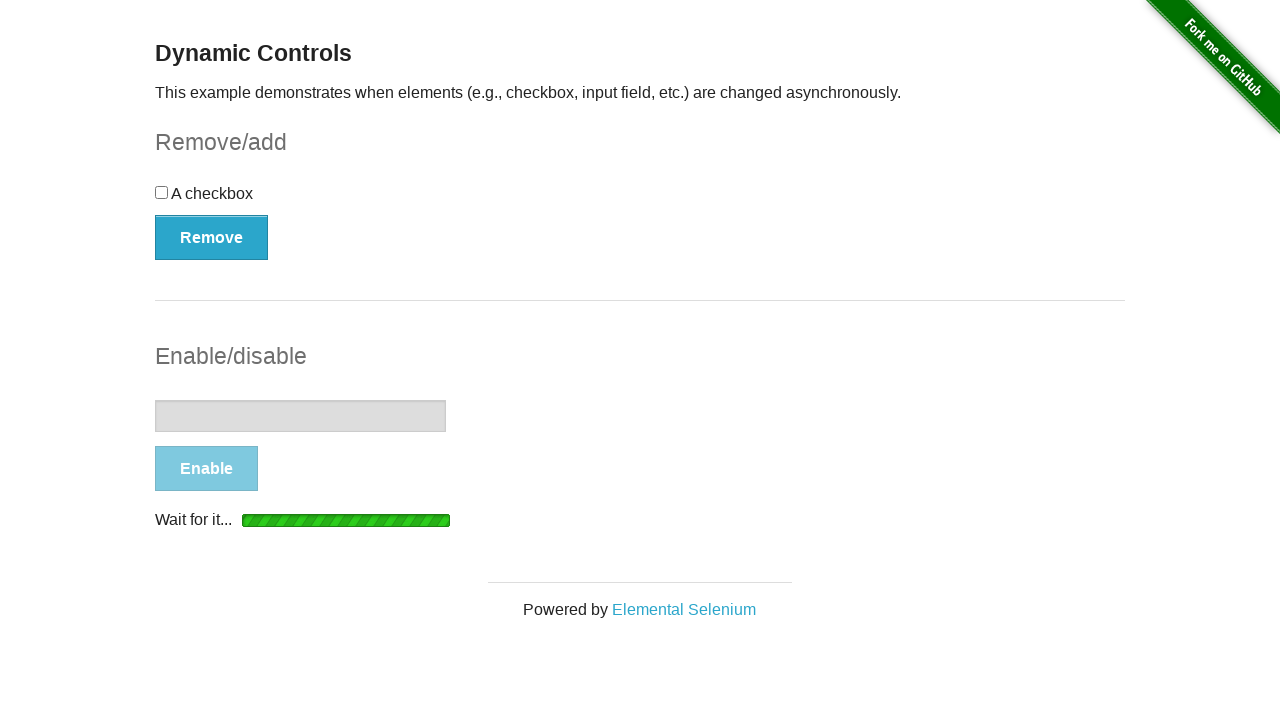

Textbox is now enabled
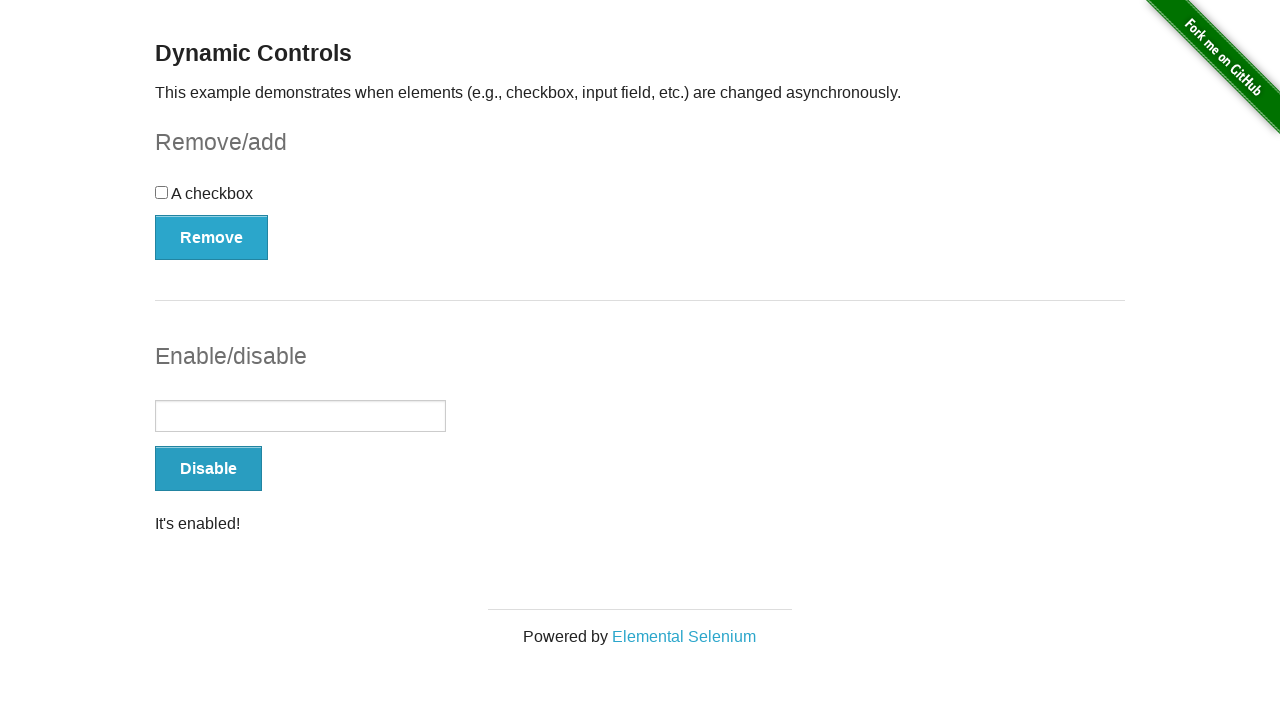

Success message became visible
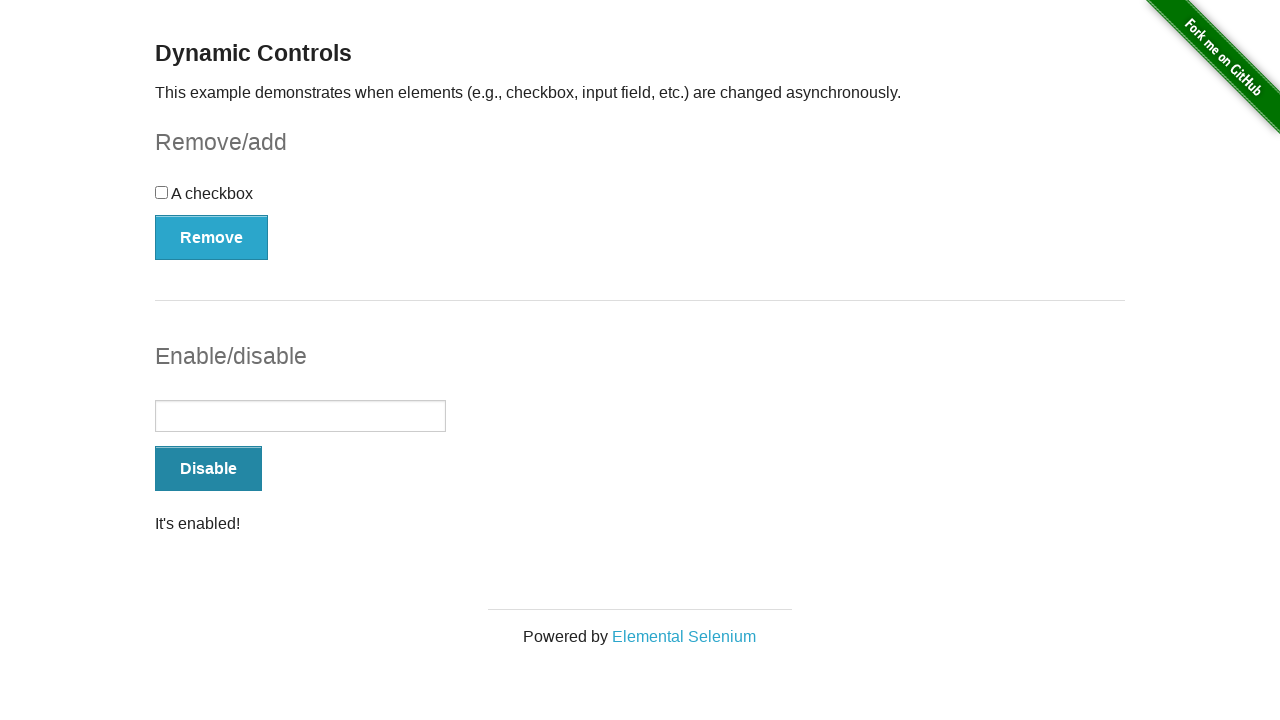

Verified success message is visible
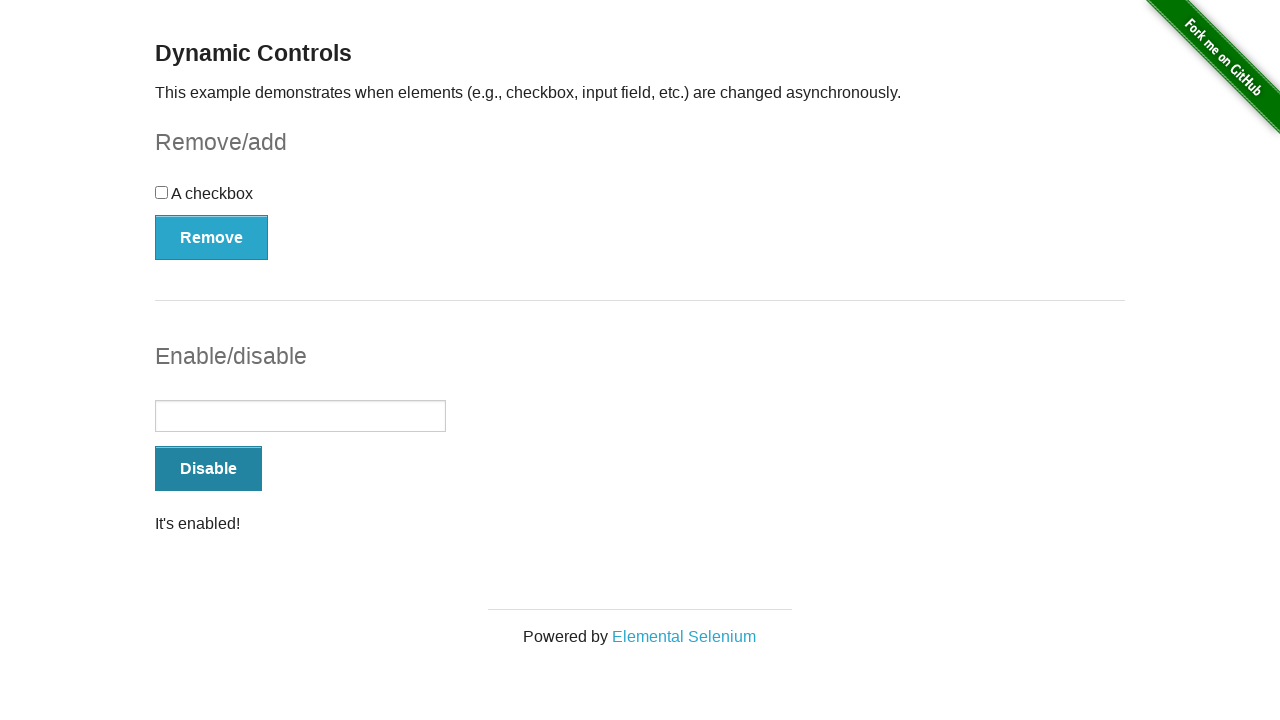

Verified textbox is enabled after clicking Enable button
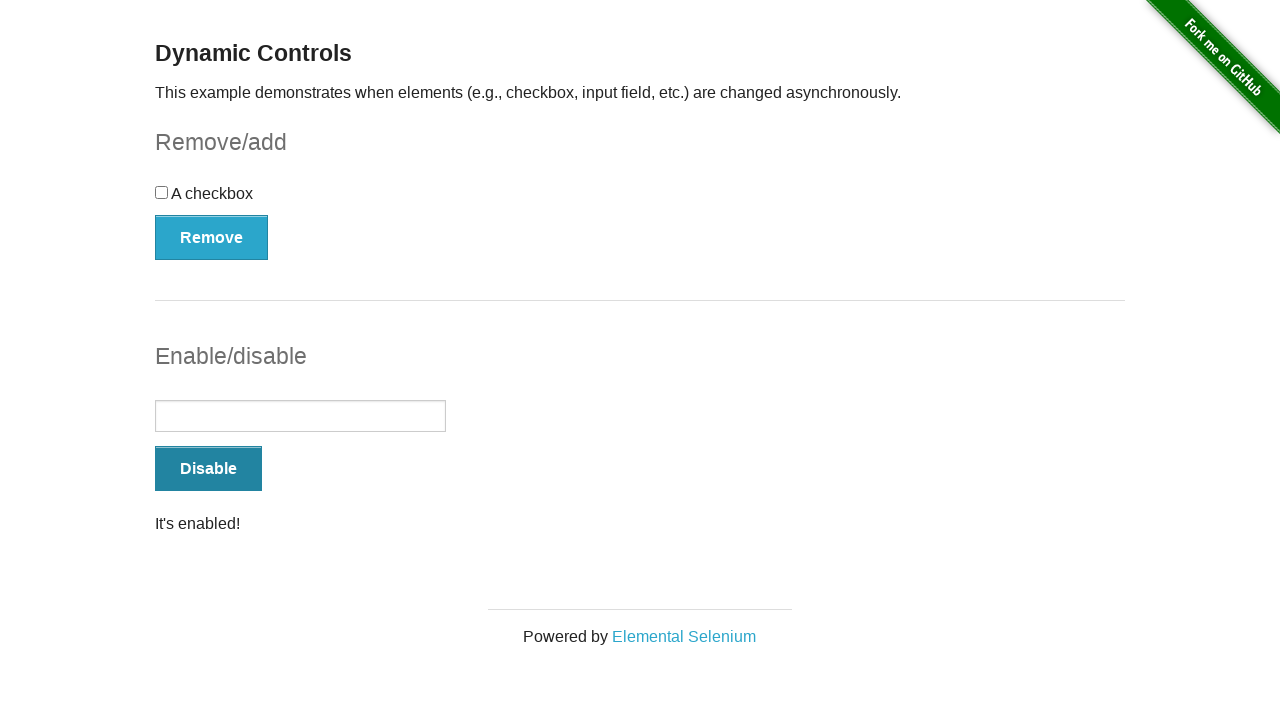

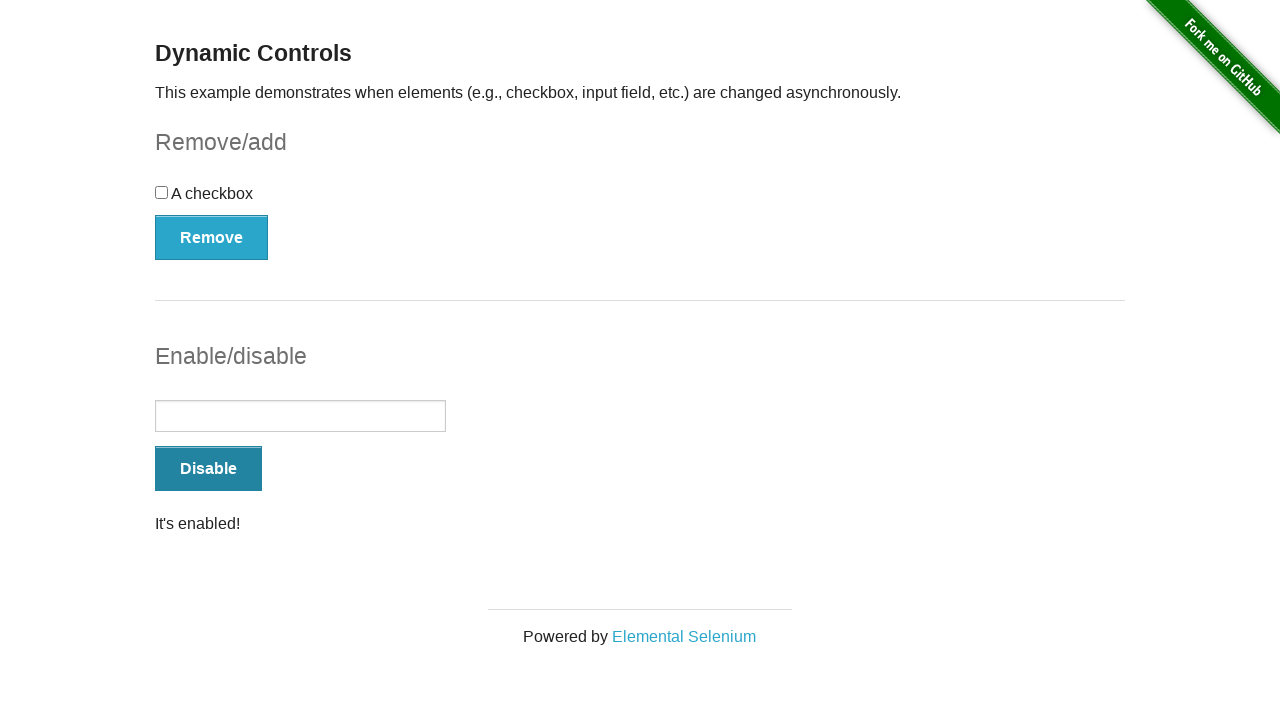